Tests that the input field clears after adding a todo item

Starting URL: https://demo.playwright.dev/todomvc

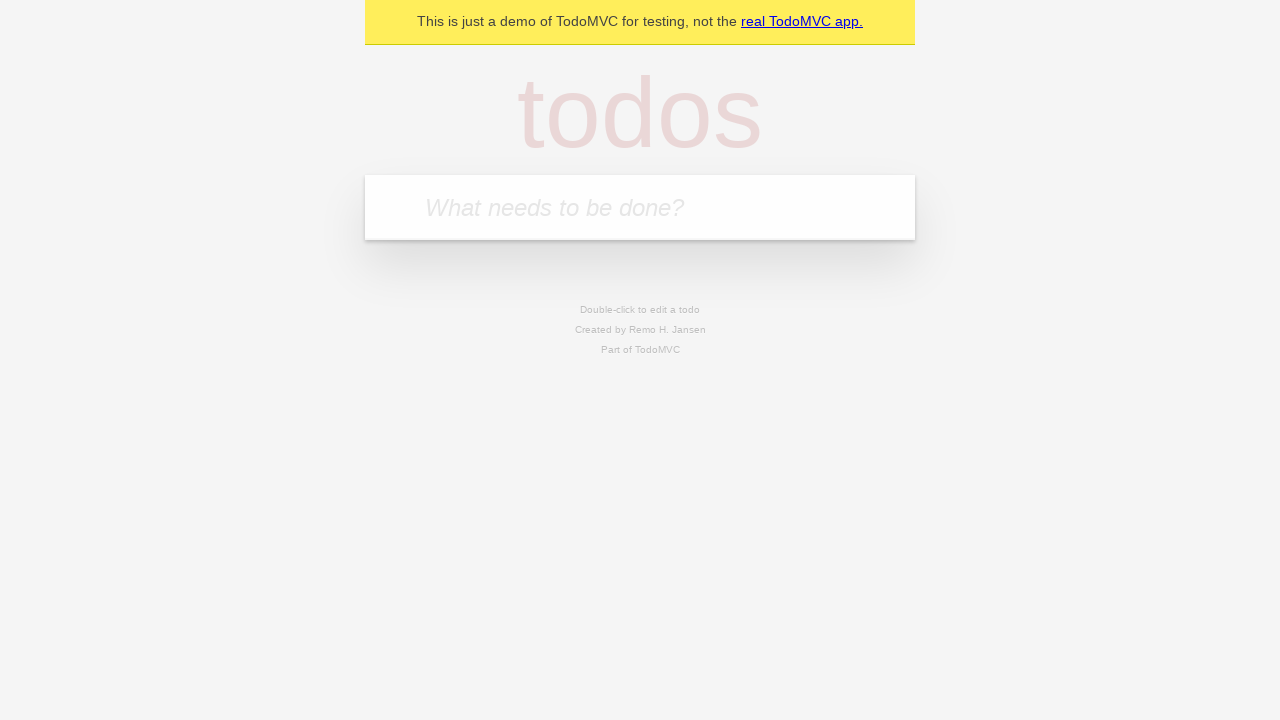

Filled new todo input field with 'buy some cheese' on .new-todo
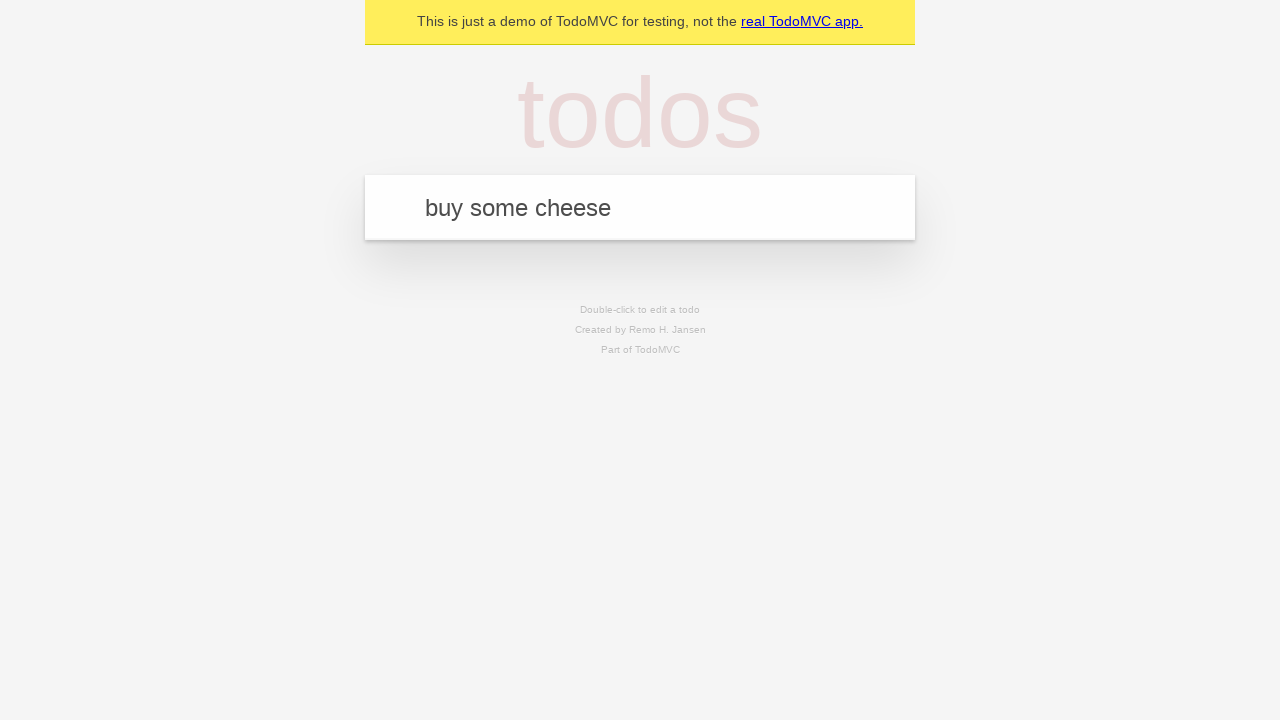

Pressed Enter to add the todo item on .new-todo
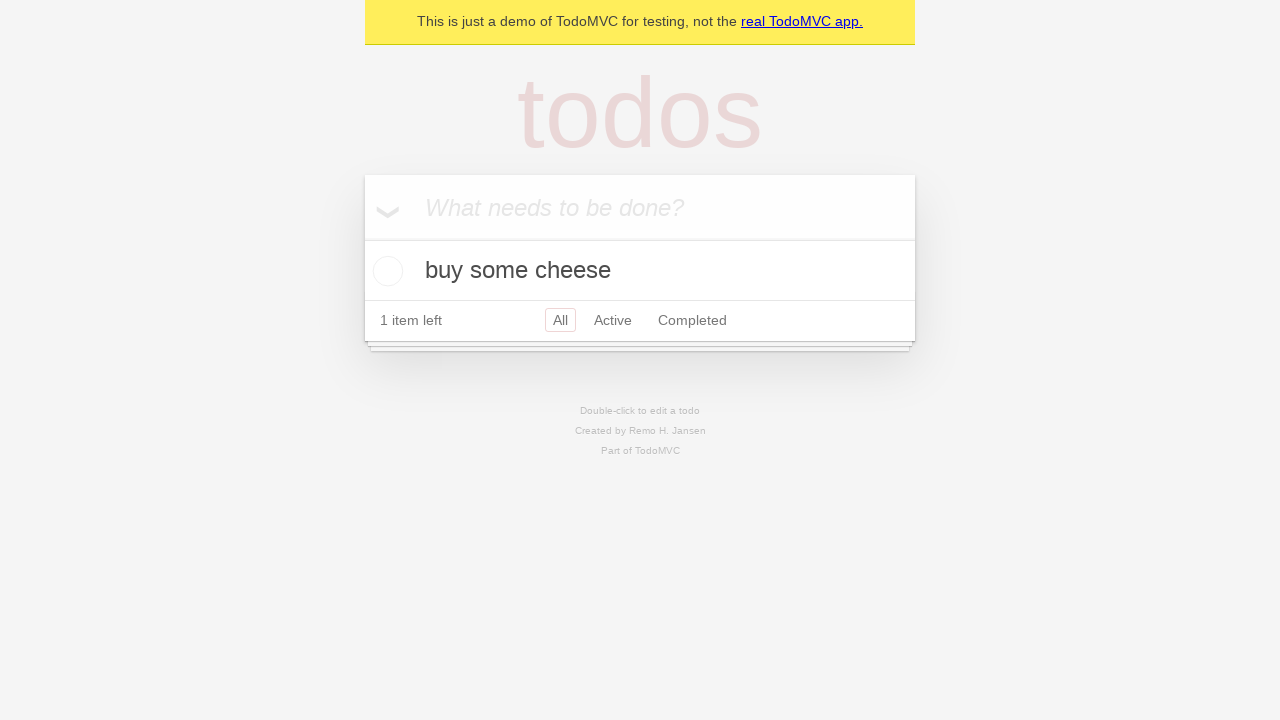

Todo item was added and displayed in the list
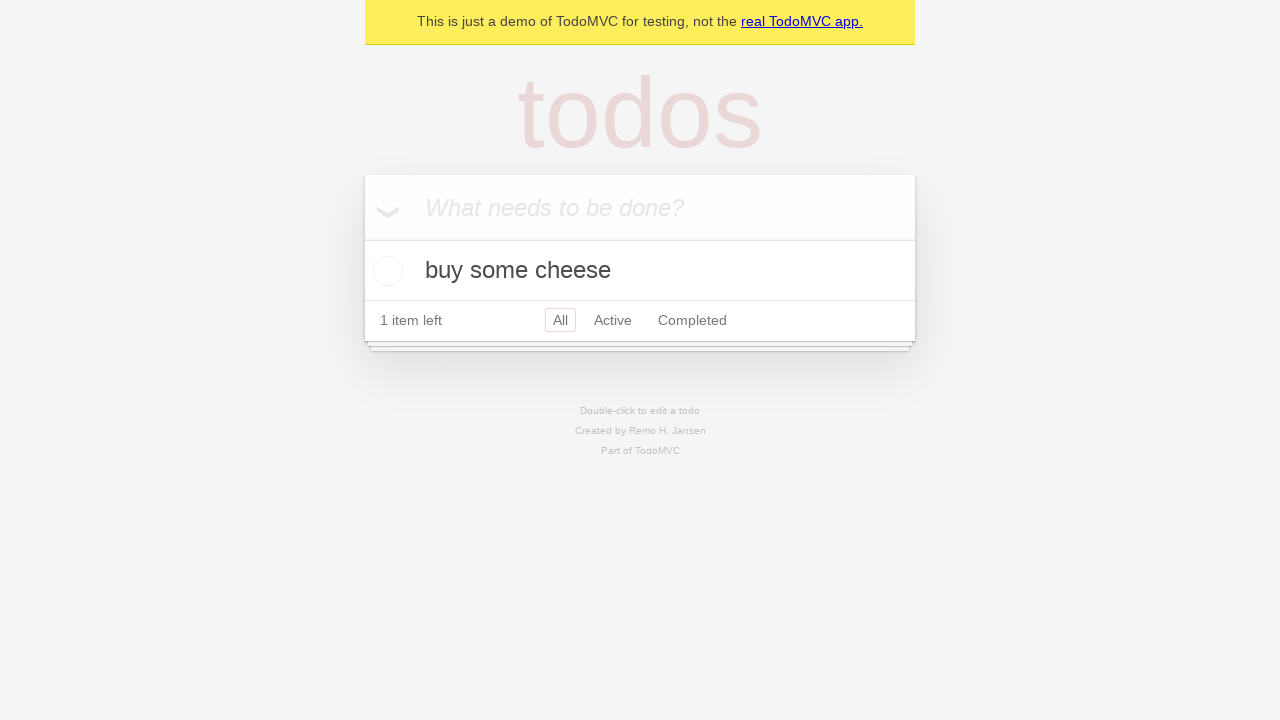

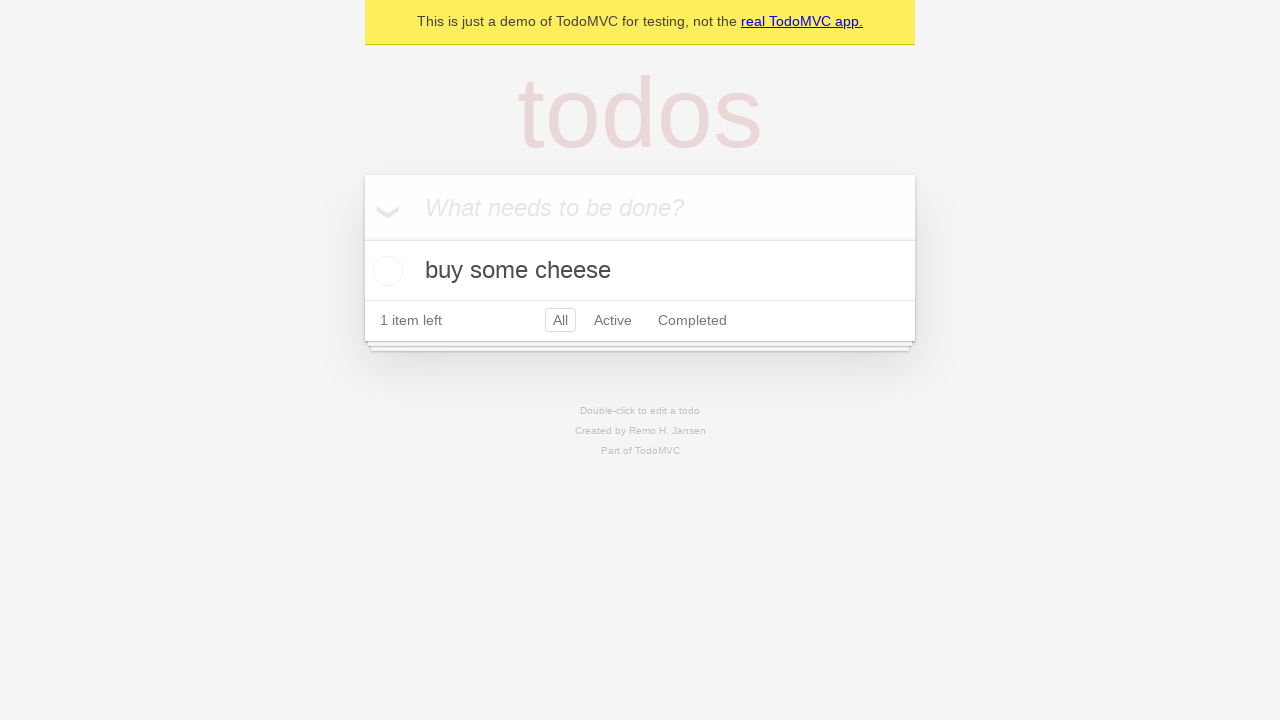